Clicks on button labeled '2' and verifies its text

Starting URL: https://formy-project.herokuapp.com/buttons#

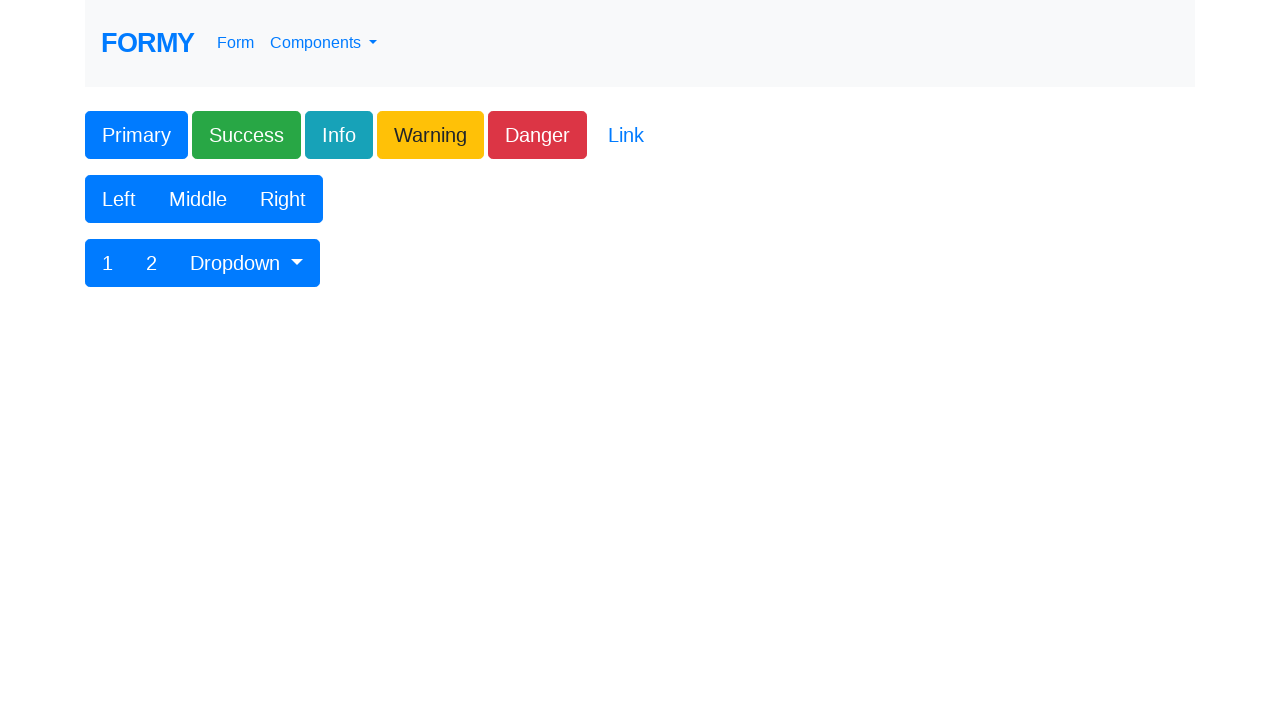

Clicked on button labeled '2' at (152, 263) on xpath=//button[text()='2']
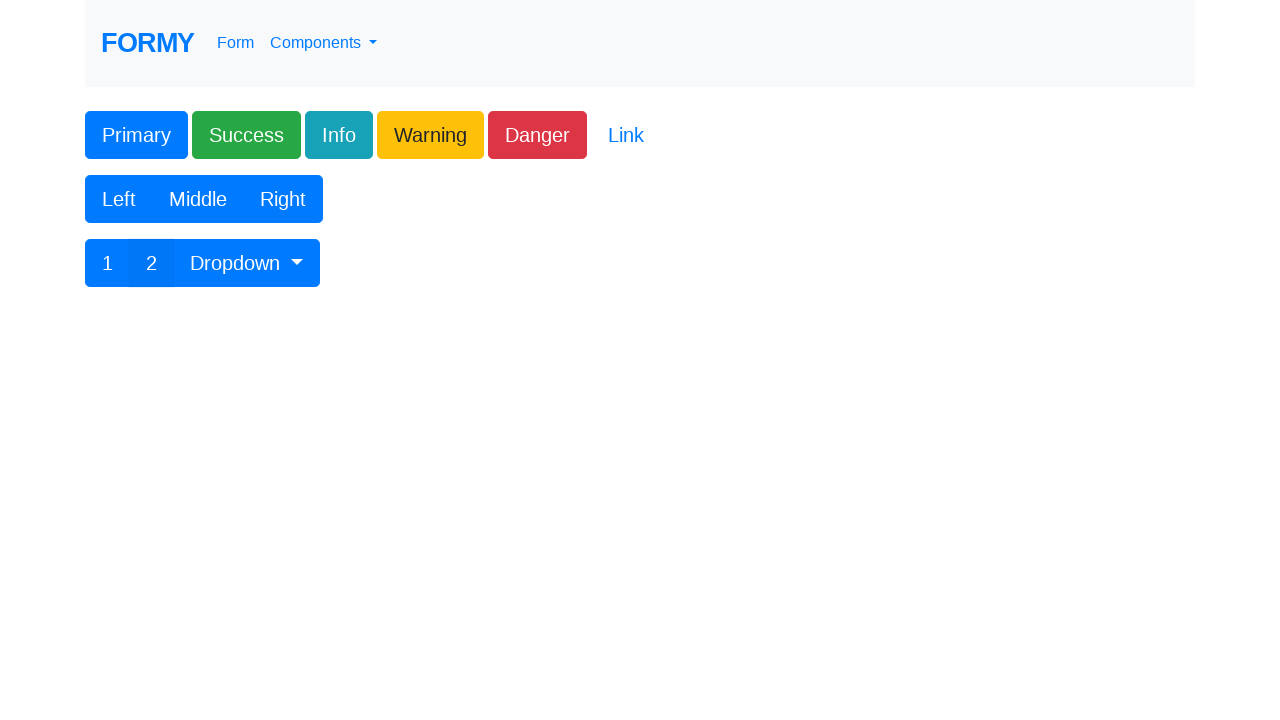

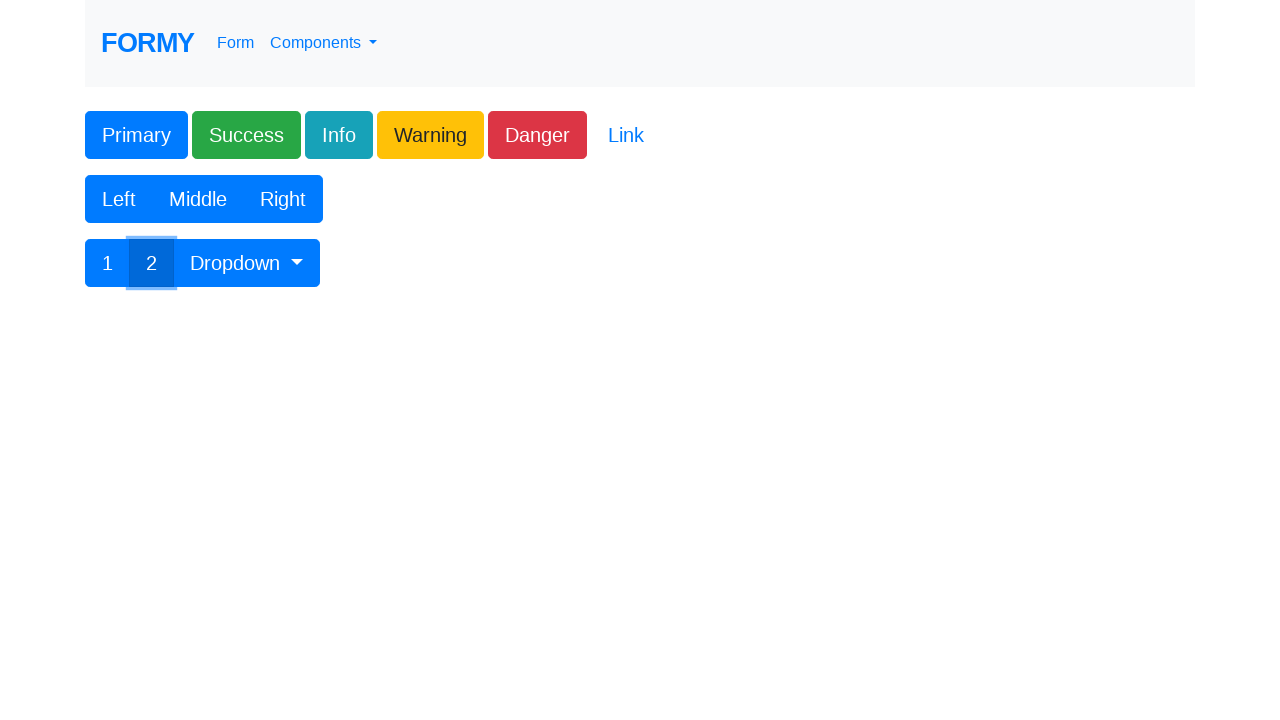